Tests JavaScript alert handling by clicking on an alert trigger element and accepting the browser alert dialog

Starting URL: http://demo.automationtesting.in/Alerts.html

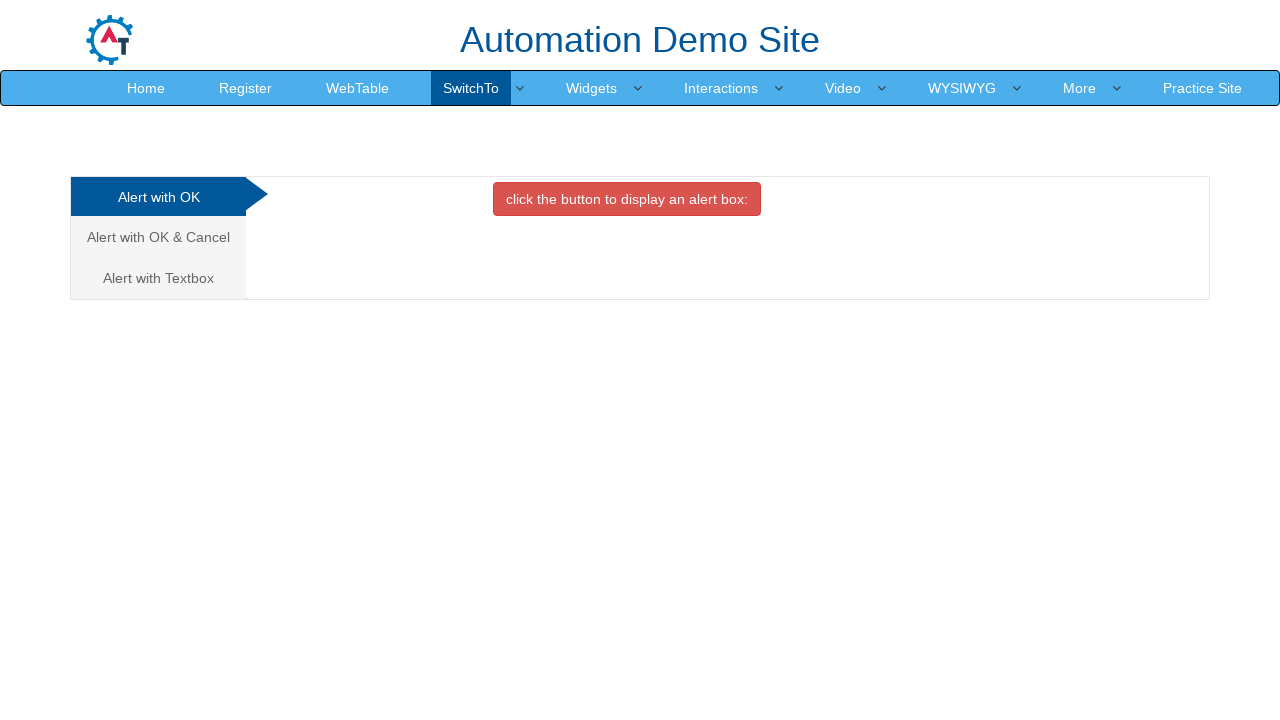

Clicked on the second analytics link to navigate to alert section at (158, 237) on (//a[@class='analystic'])[2]
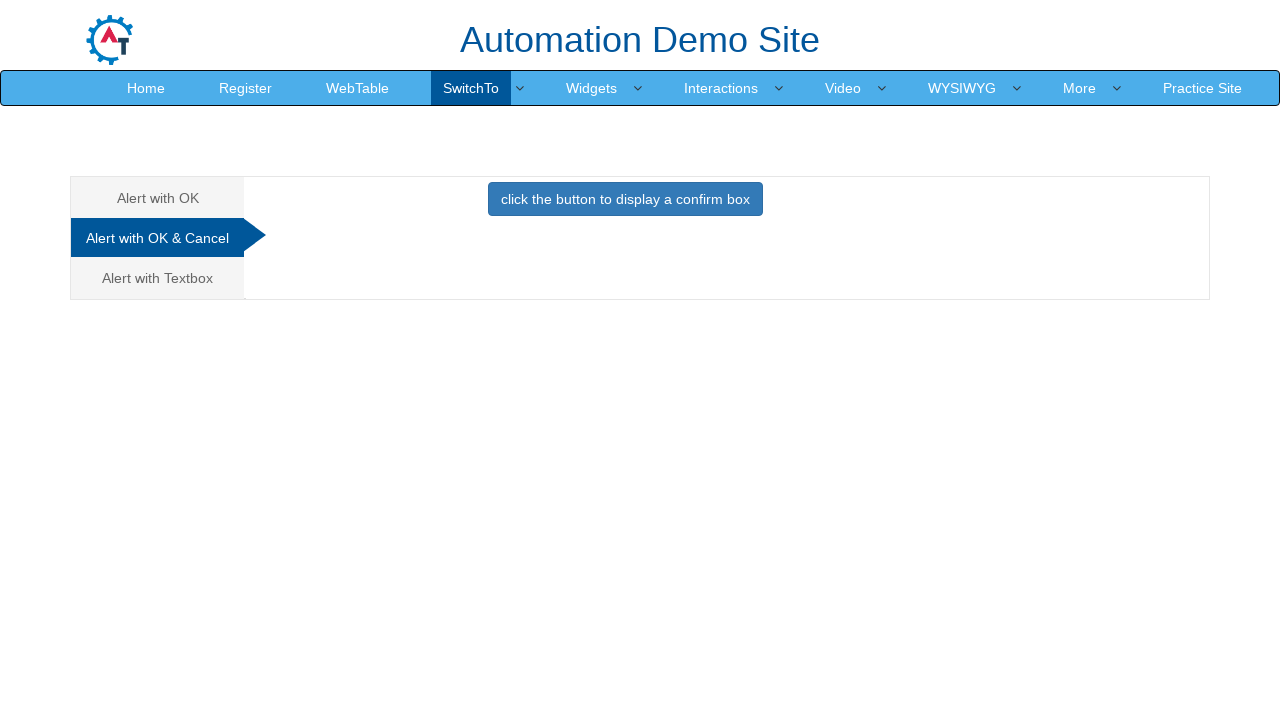

Waited 1000ms for page to be ready
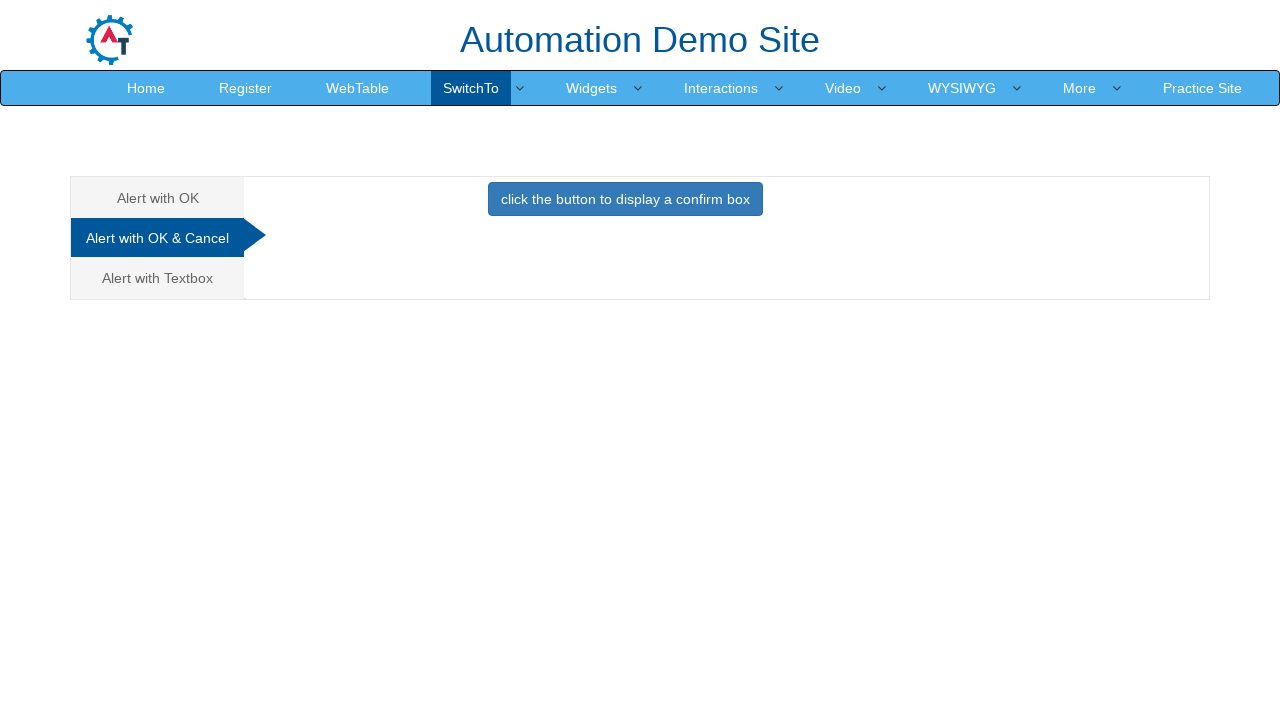

Clicked the primary button to trigger alert at (625, 199) on button.btn.btn-primary
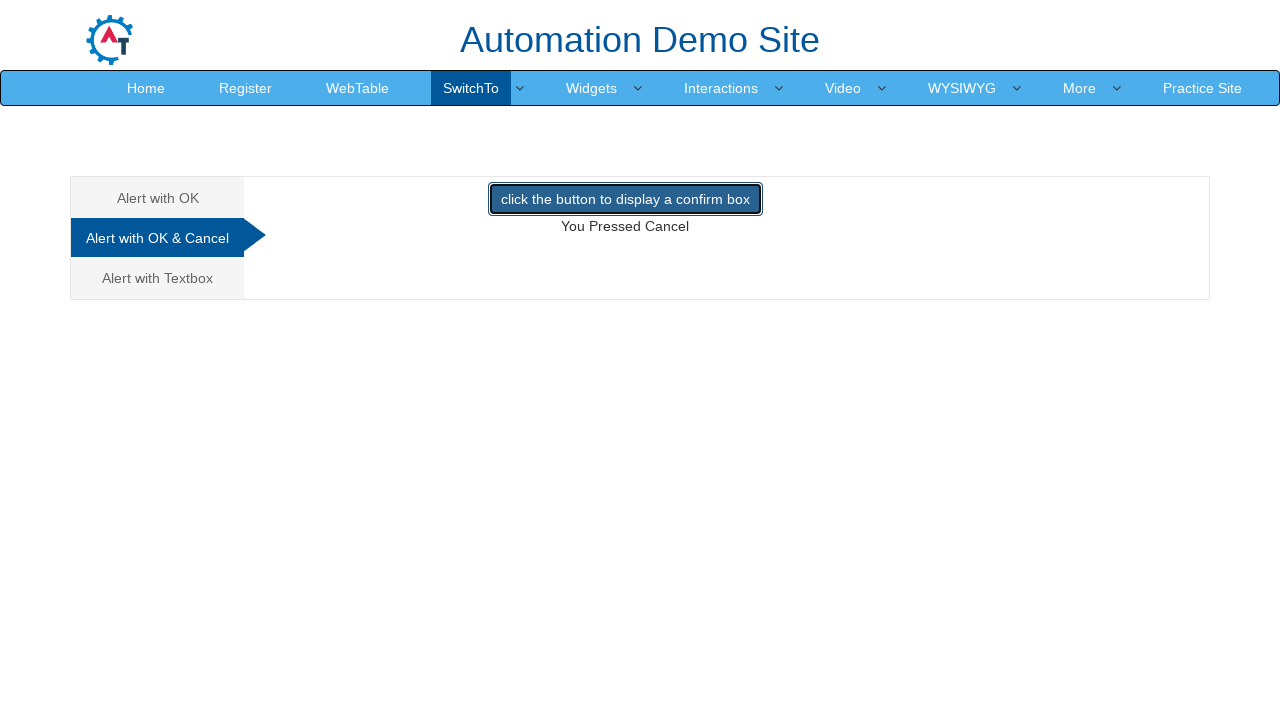

Set up dialog handler to accept alerts
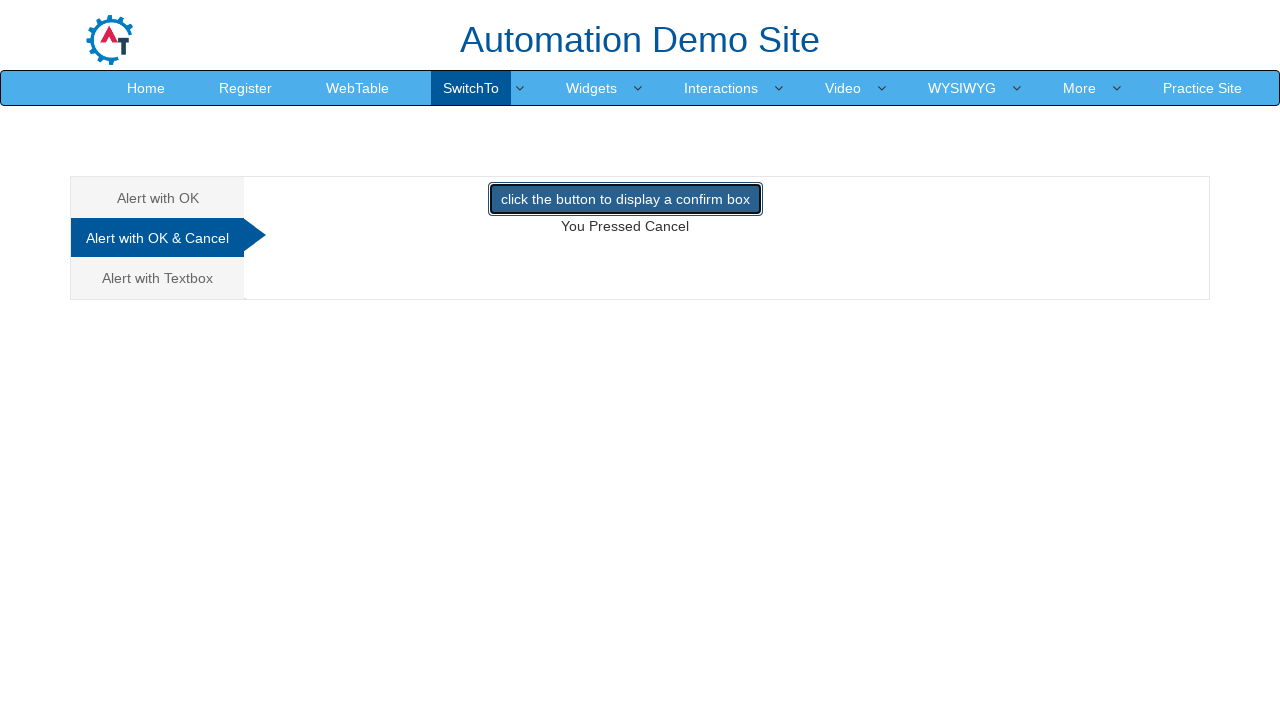

Set up one-time dialog handler to accept the next alert
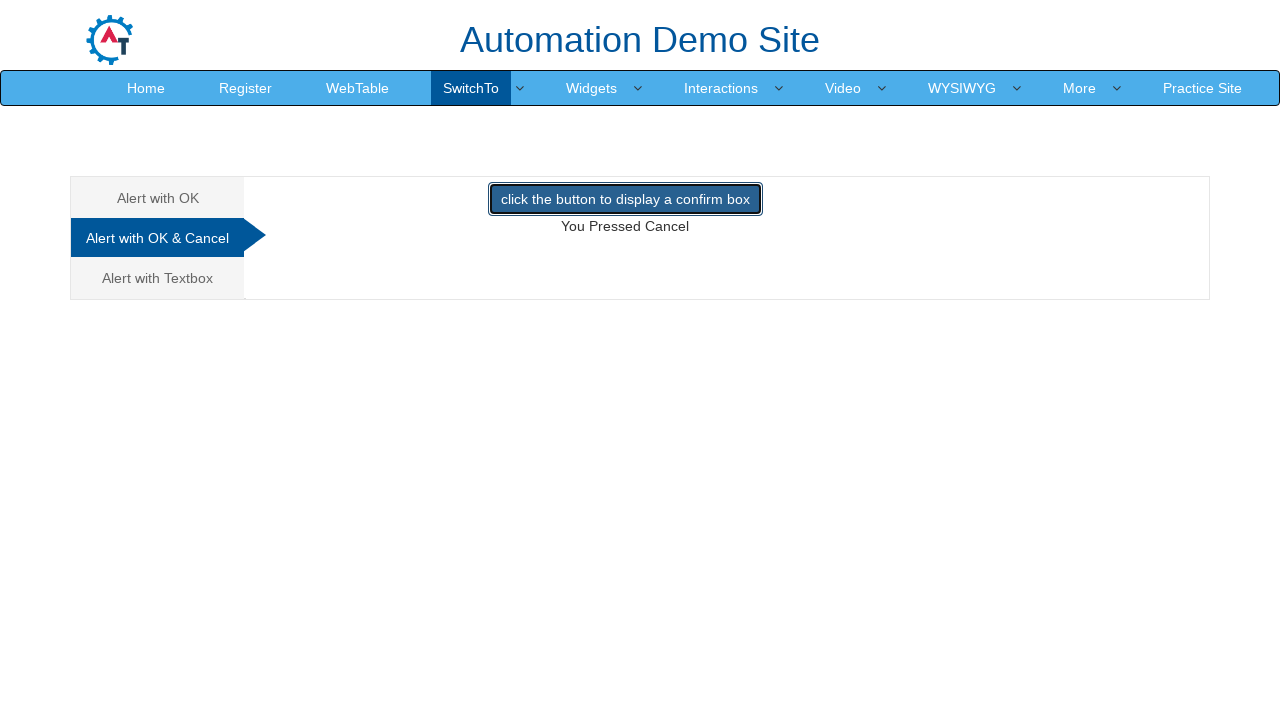

Clicked the primary button again to trigger and accept the JavaScript alert at (625, 199) on button.btn.btn-primary
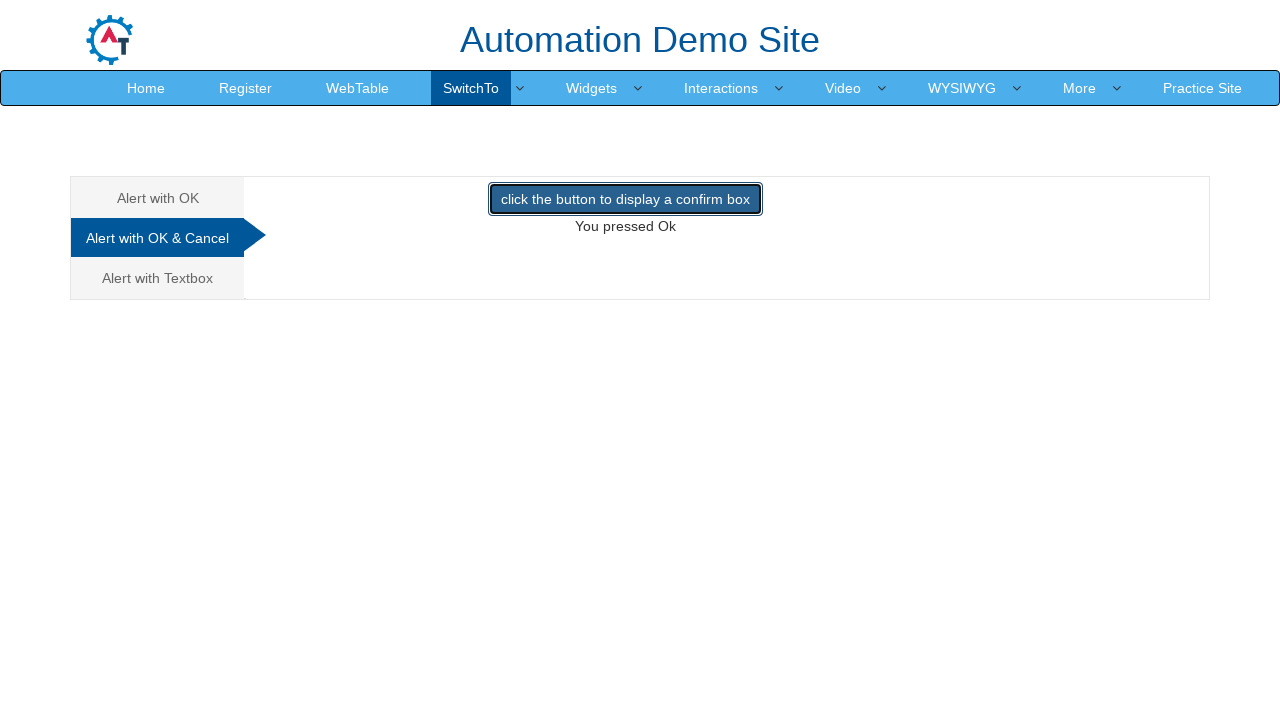

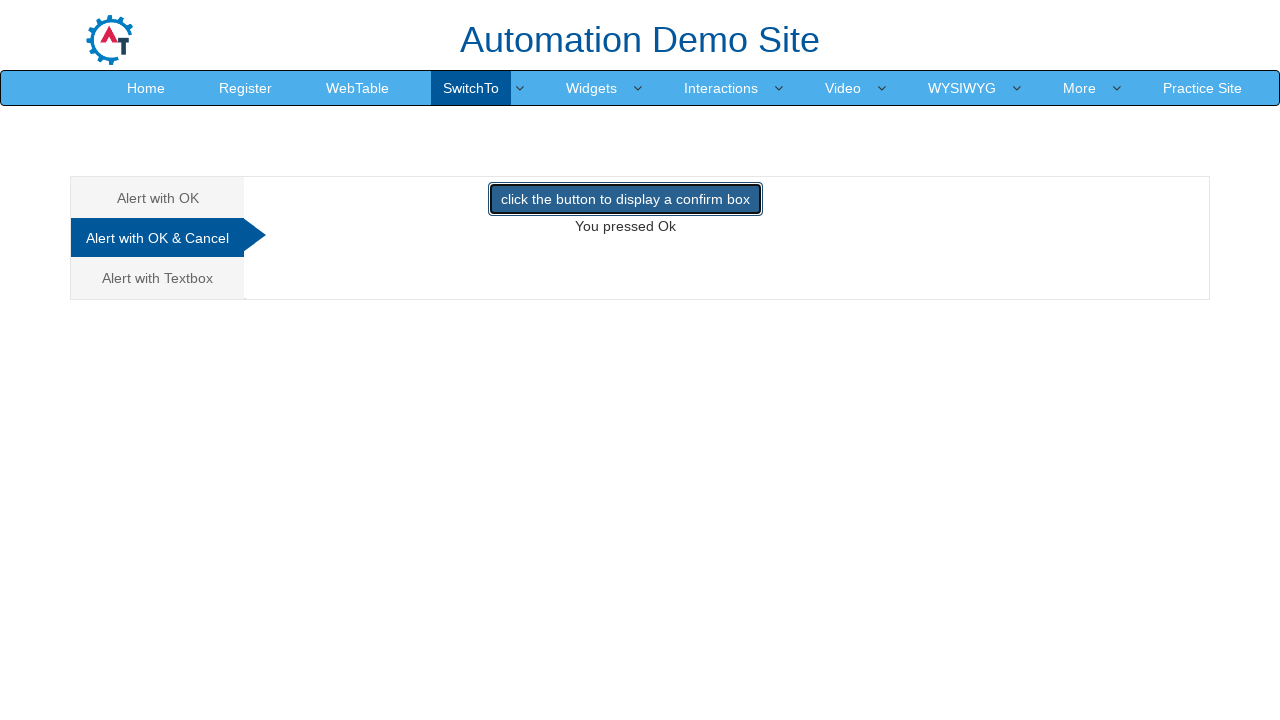